Navigates to W3Schools HTML tables tutorial page and interacts with the example HTML table by verifying multiple table rows are present and accessible.

Starting URL: https://www.w3schools.com/html/html_tables.asp

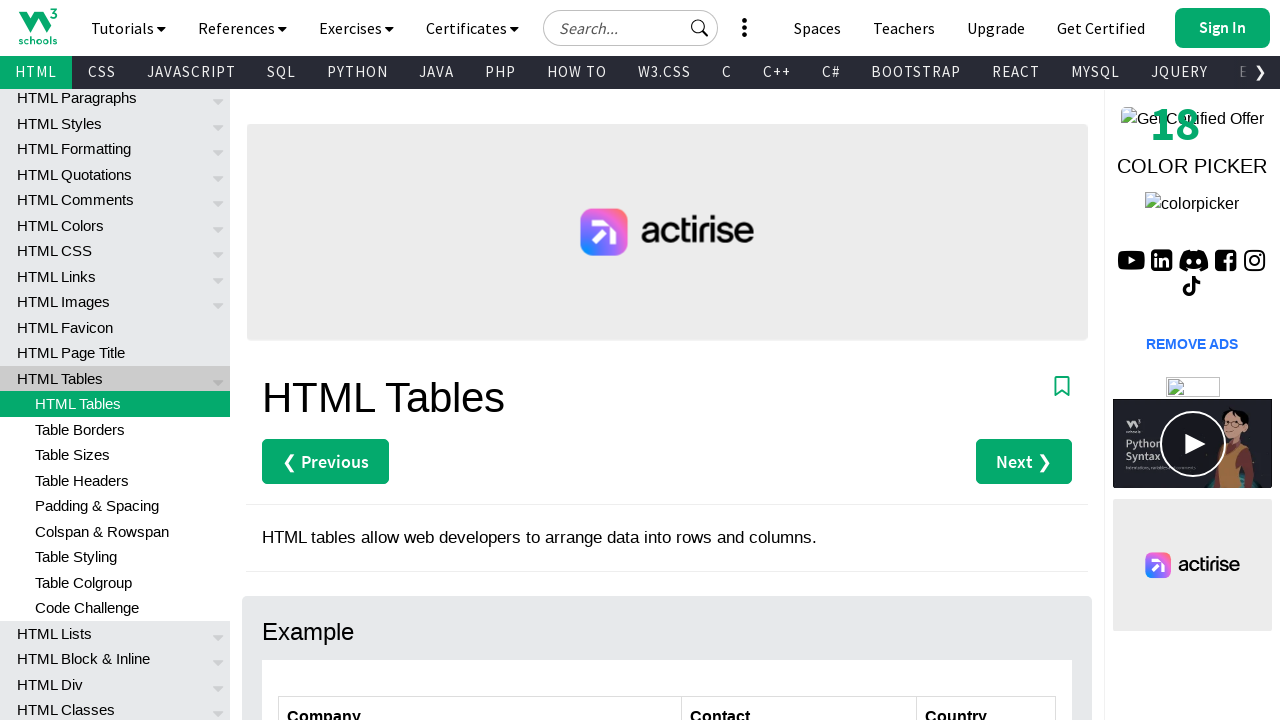

Waited for customers table to be visible
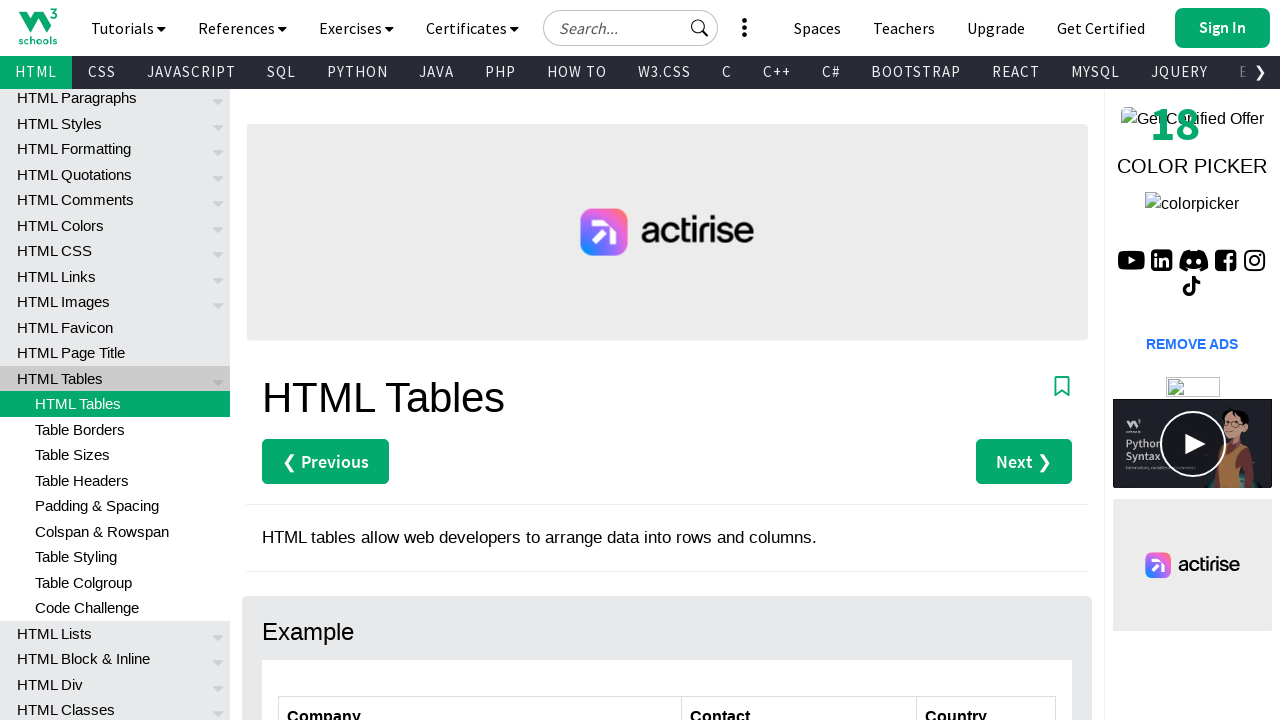

Verified table row 2 exists and is accessible
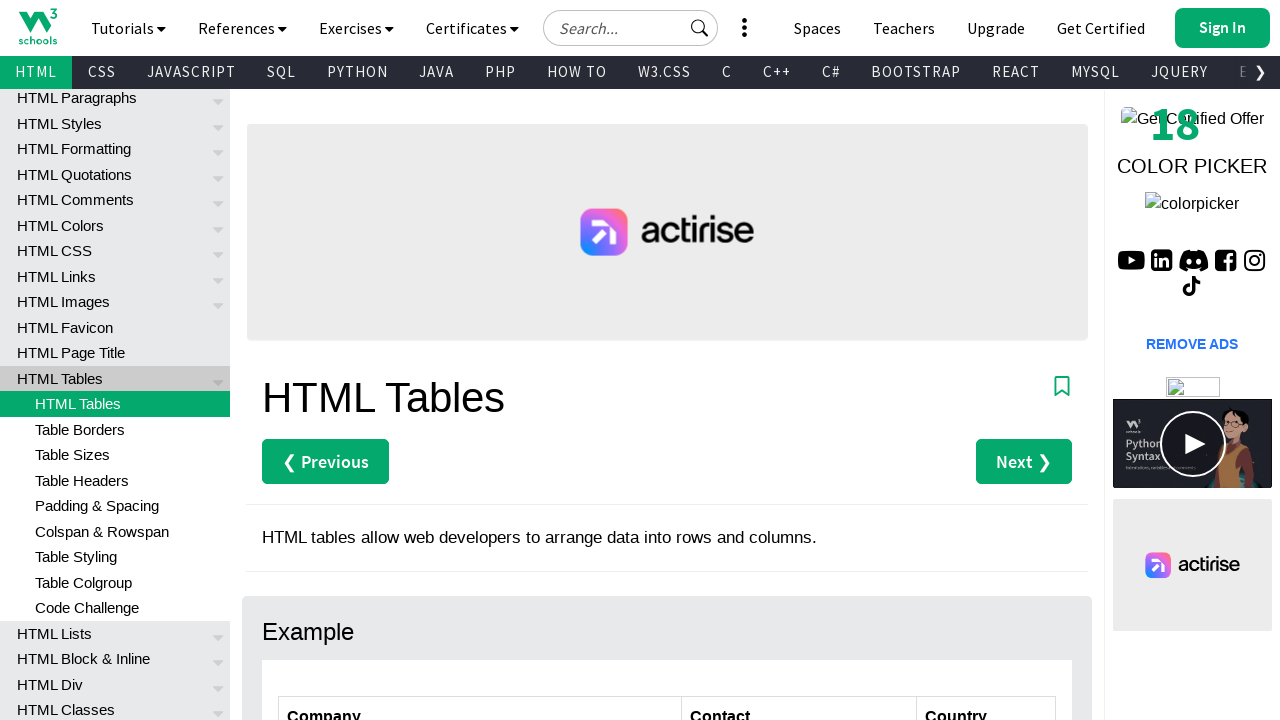

Verified table row 3 exists and is accessible
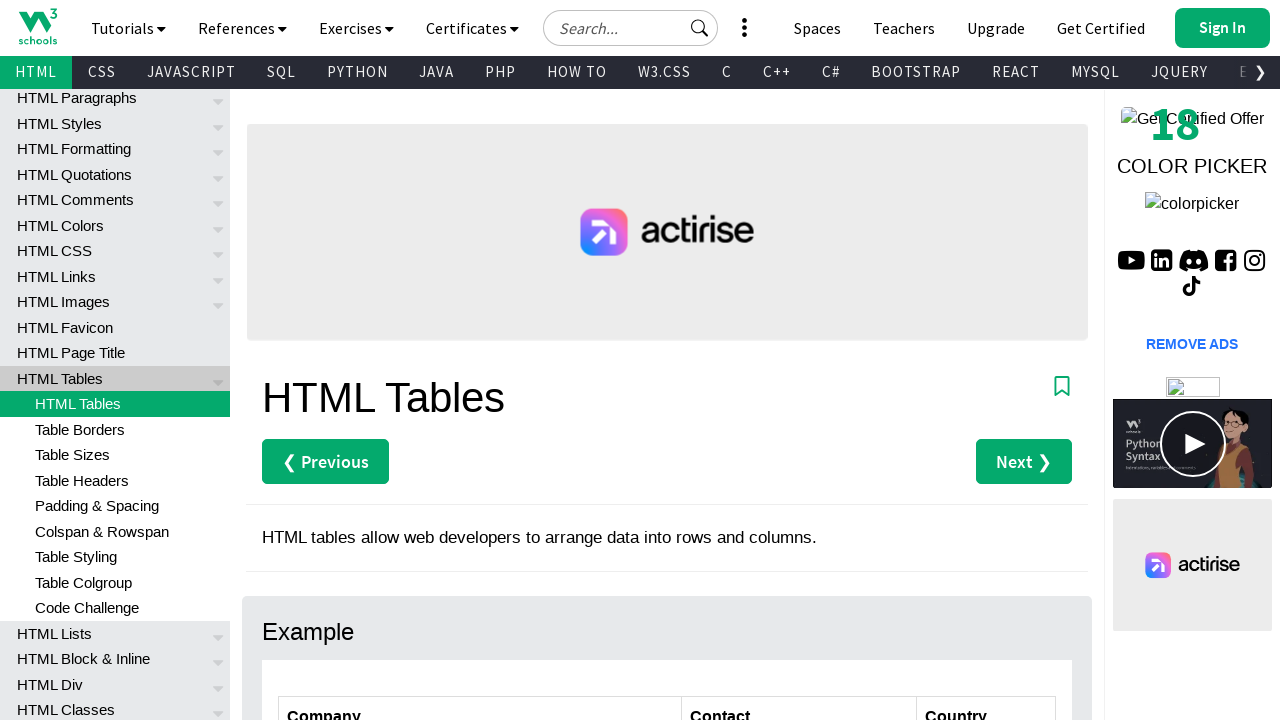

Verified table row 4 exists and is accessible
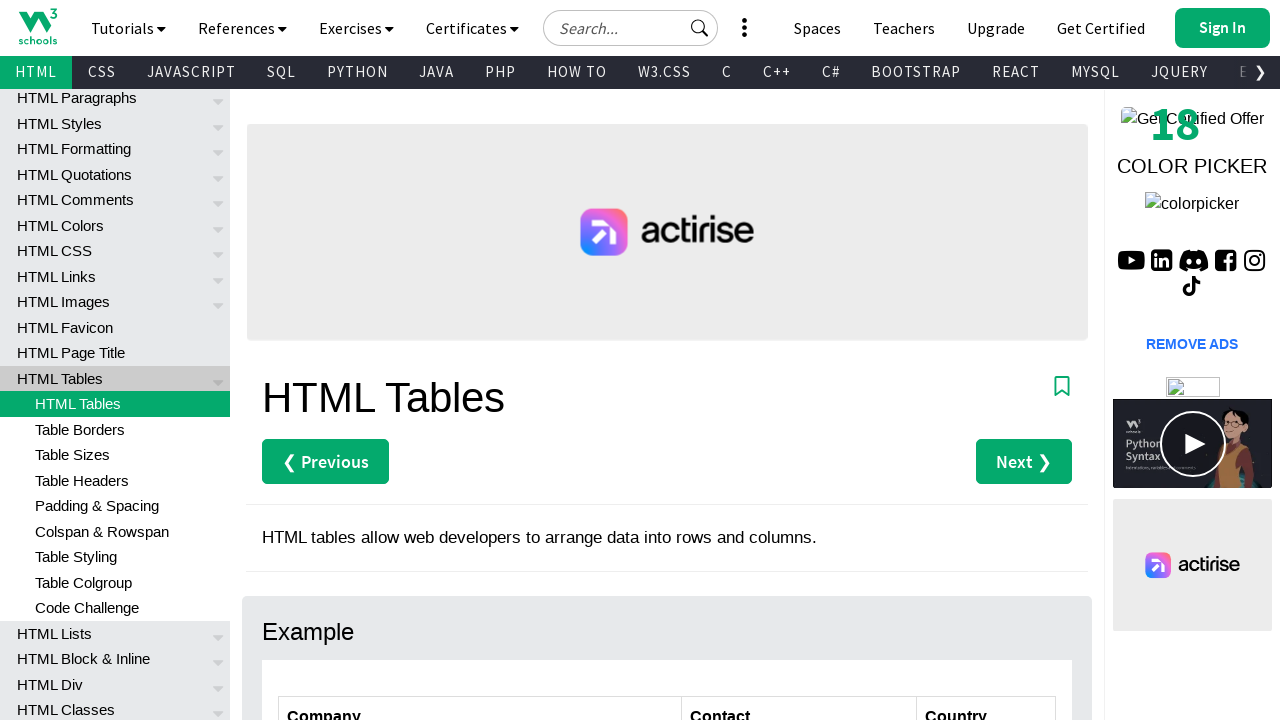

Verified table row 5 exists and is accessible
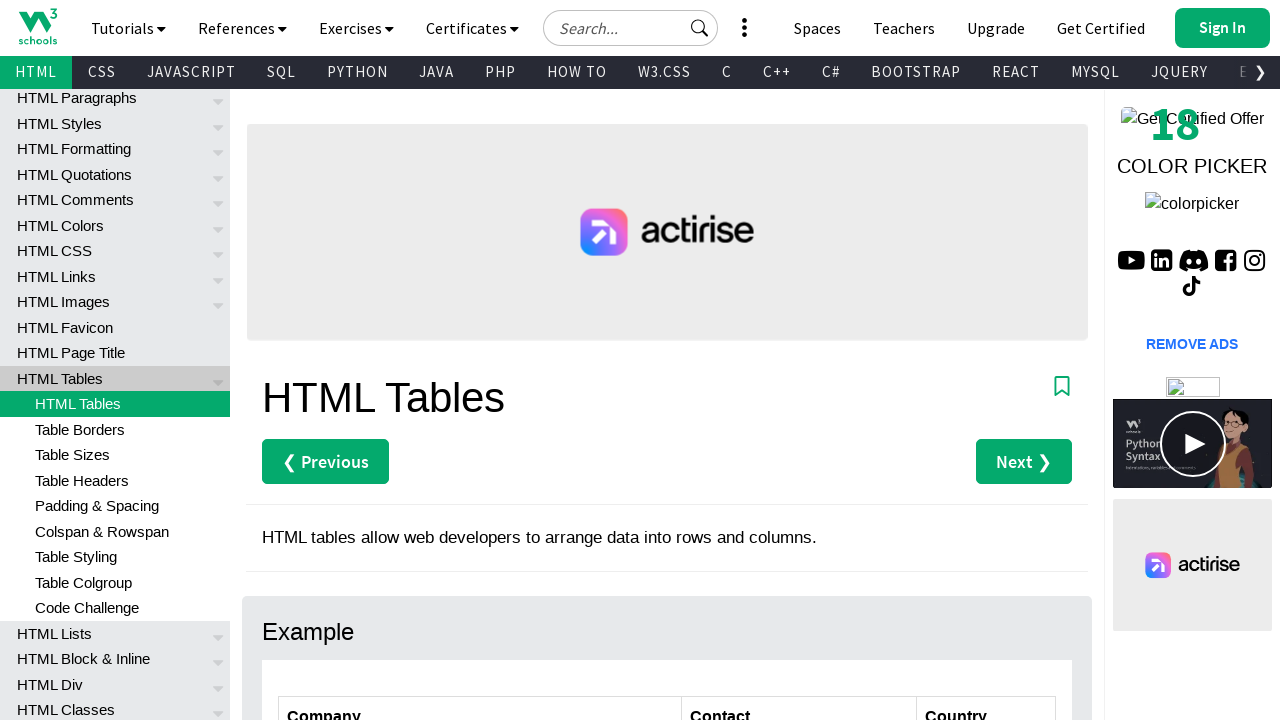

Verified table row 6 exists and is accessible
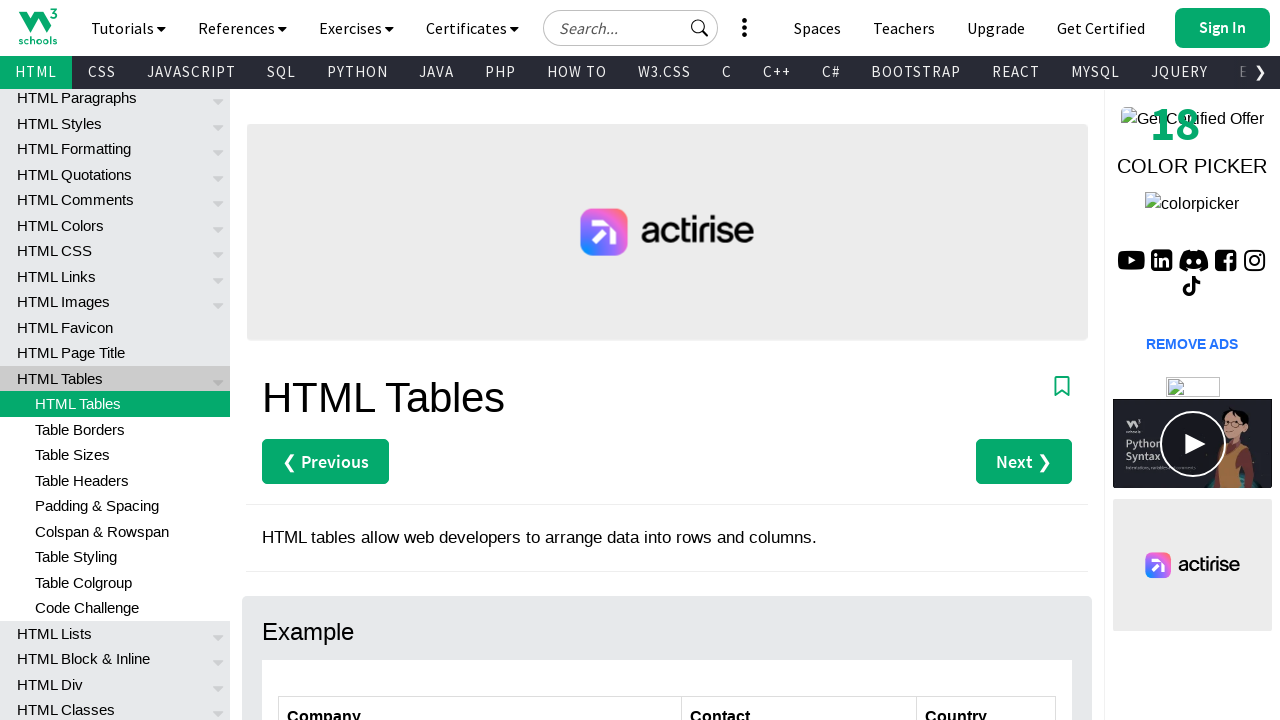

Verified table row 7 exists and is accessible
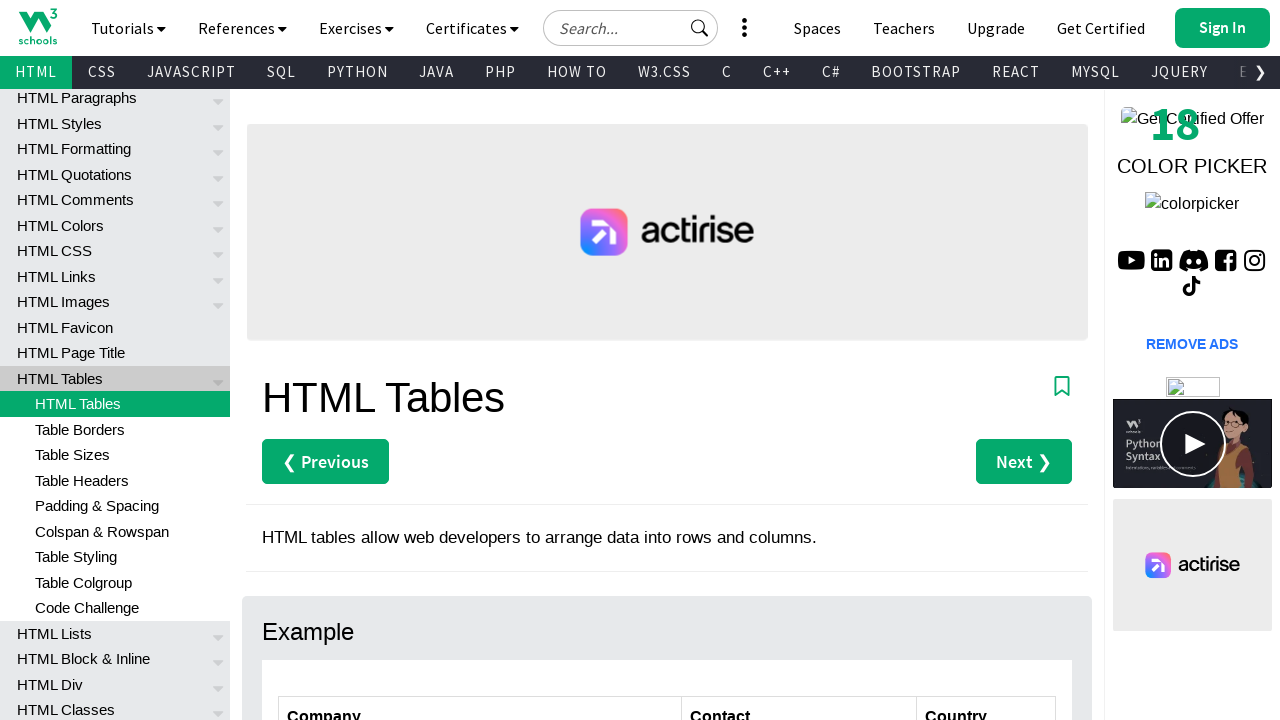

Clicked on first data row, first column cell to verify table interactivity at (480, 360) on xpath=//*[@id='customers']/tbody/tr[2]/td[1]
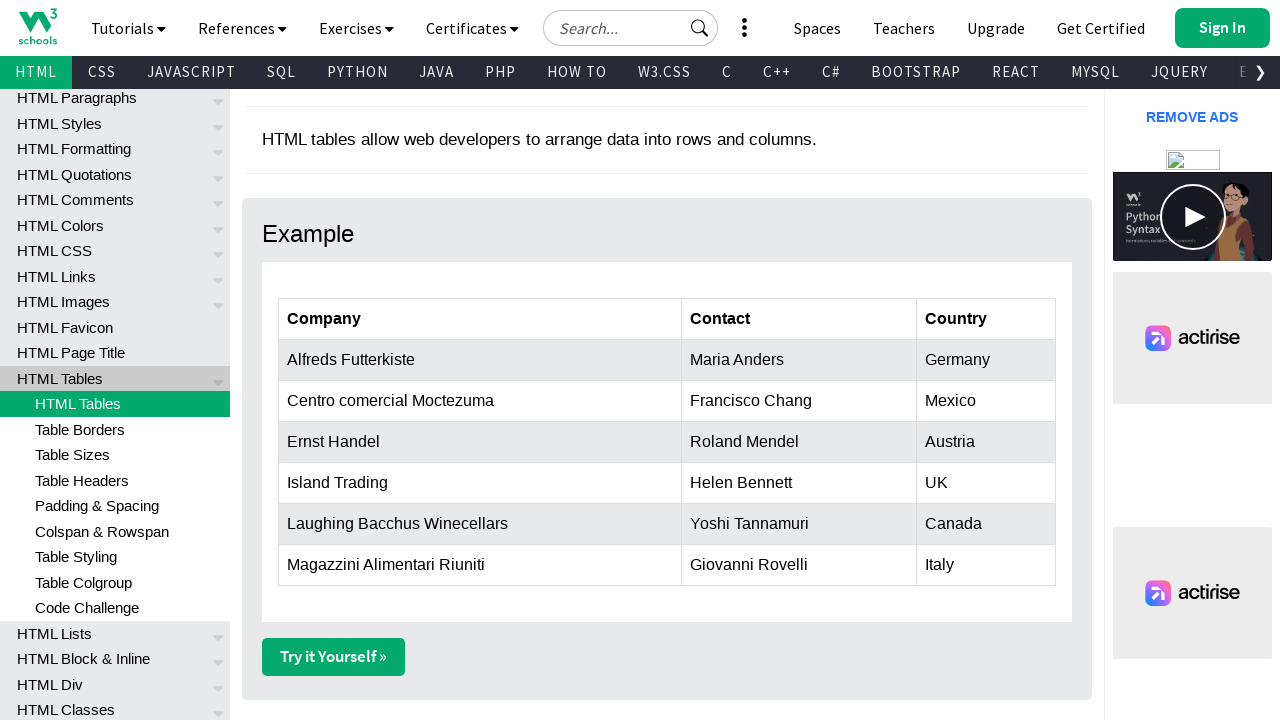

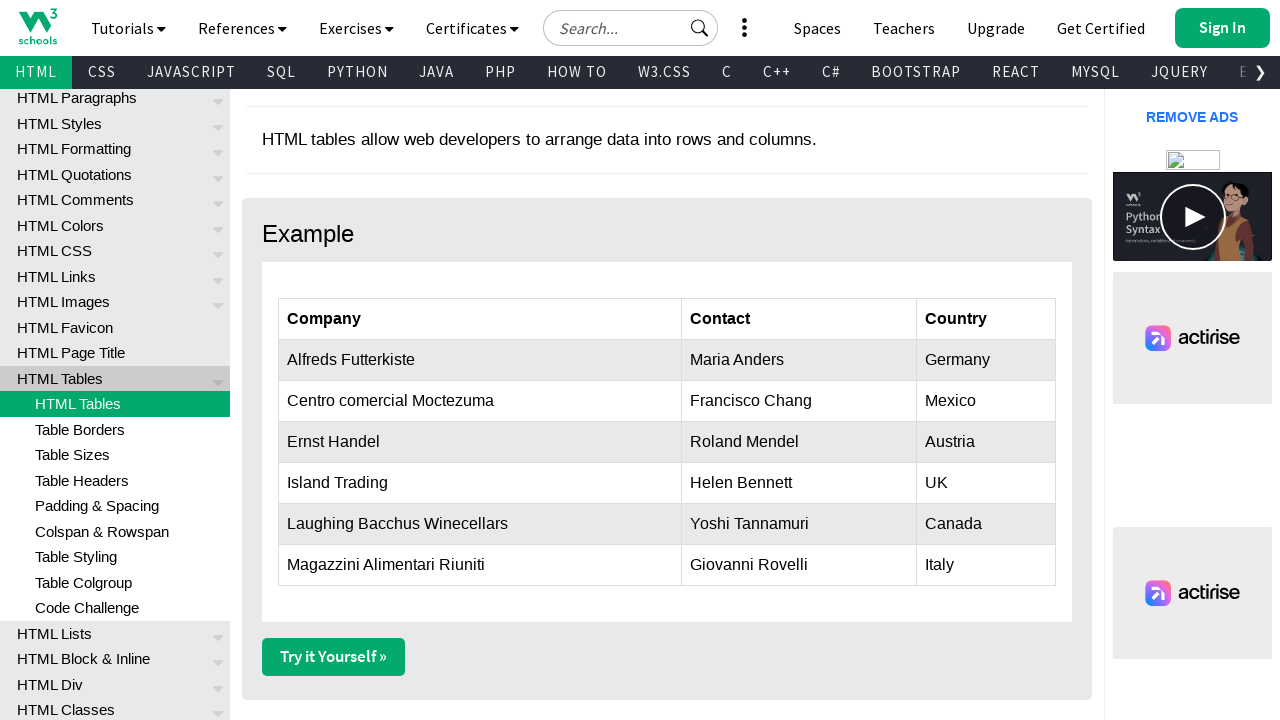